Tests multiple window handling by clicking a link that opens a new window, then switching between windows and verifying the correct window is focused by checking page titles.

Starting URL: http://the-internet.herokuapp.com/windows

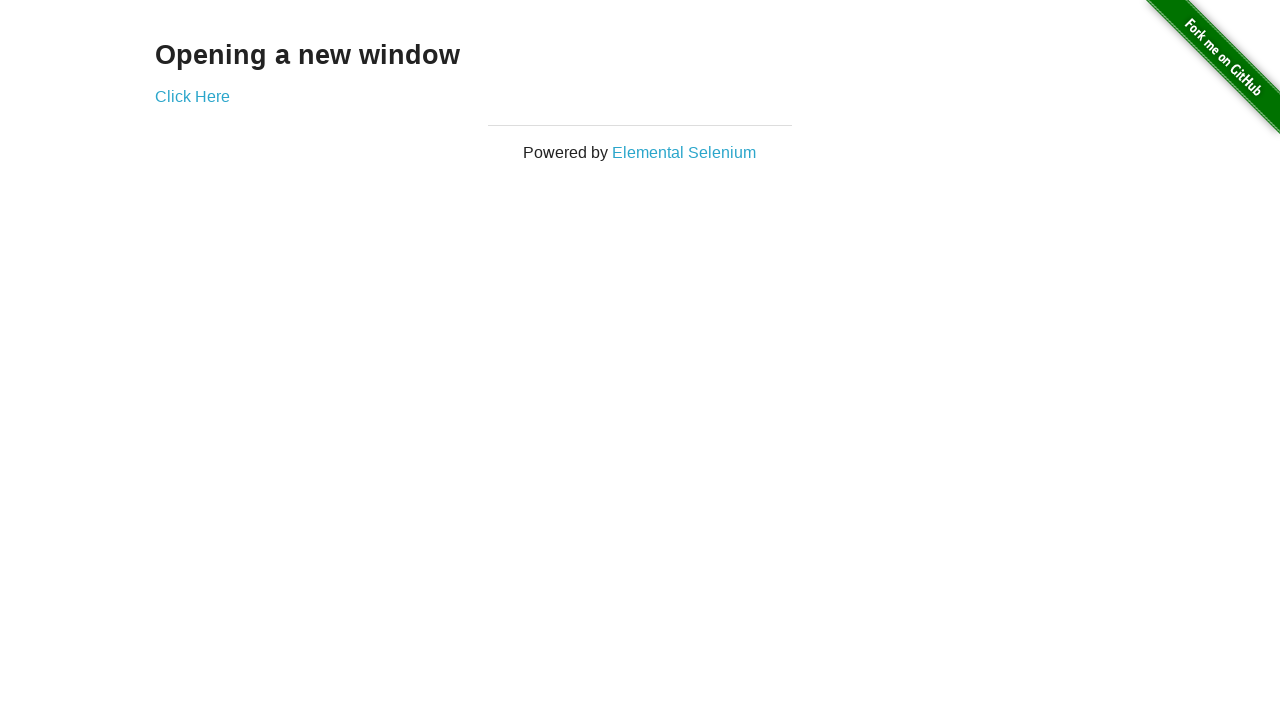

Clicked link to open new window at (192, 96) on .example a
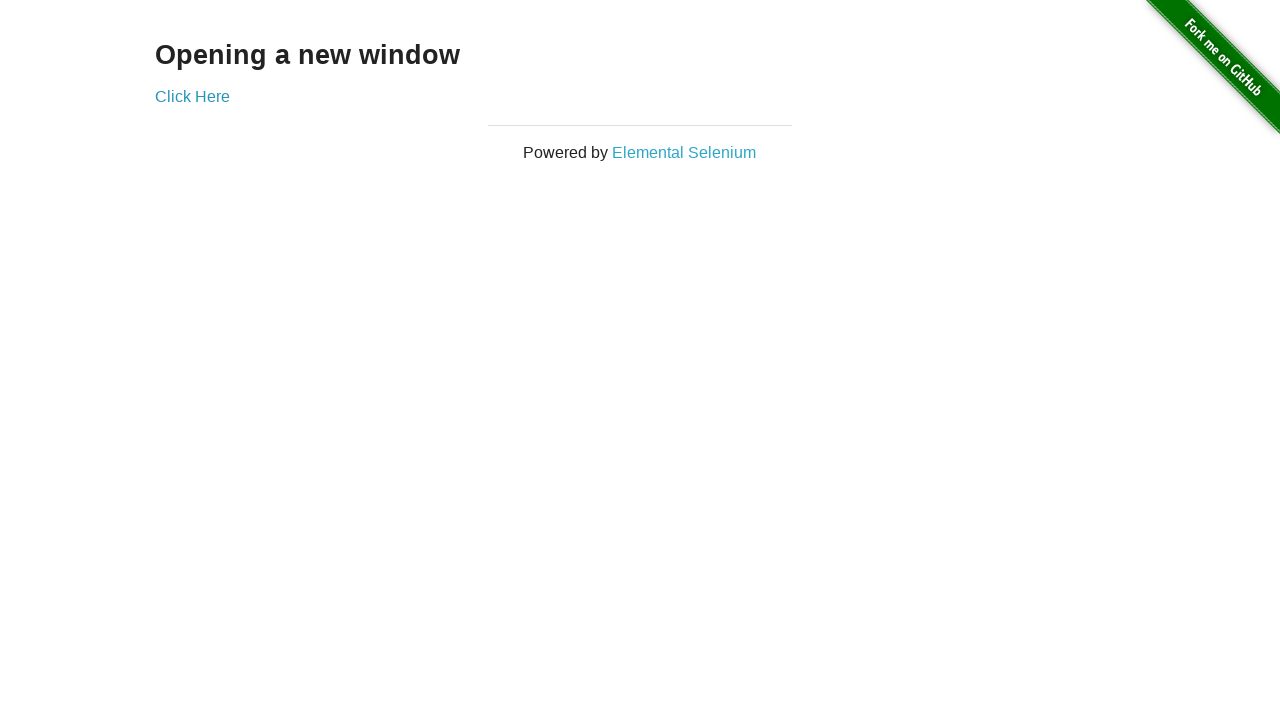

Waited 1000ms for new window to open
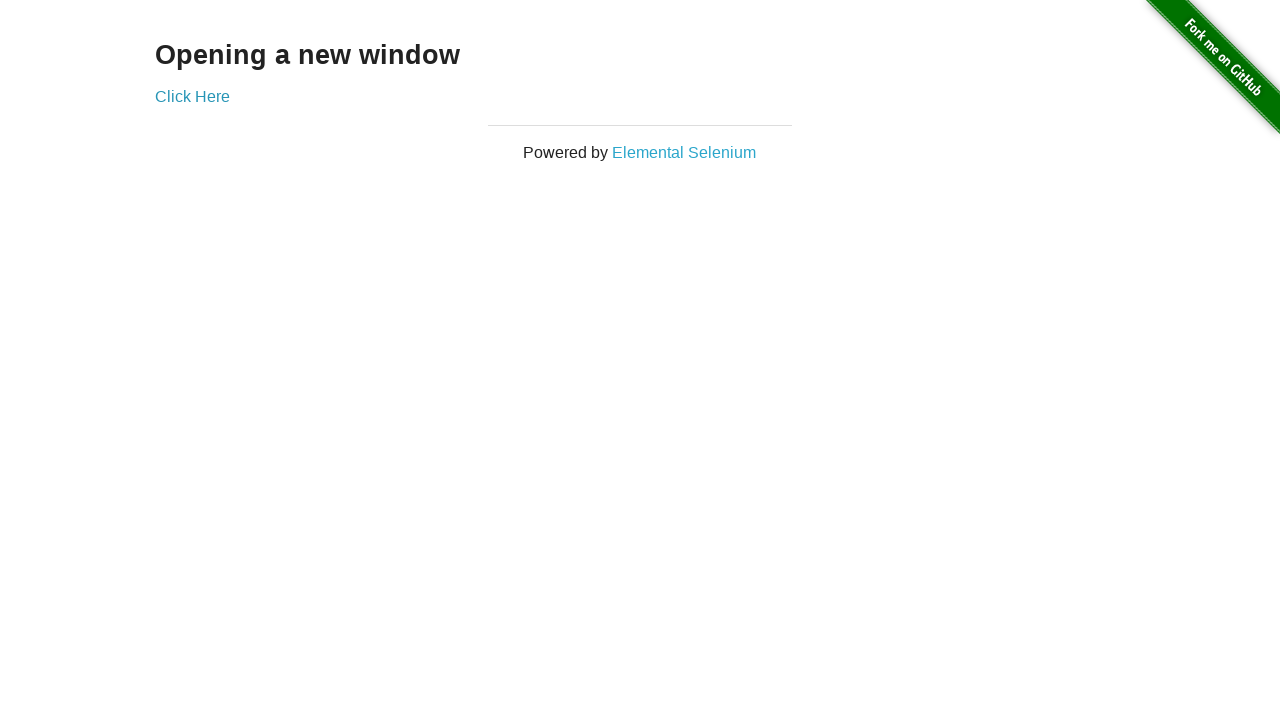

Retrieved all pages from context
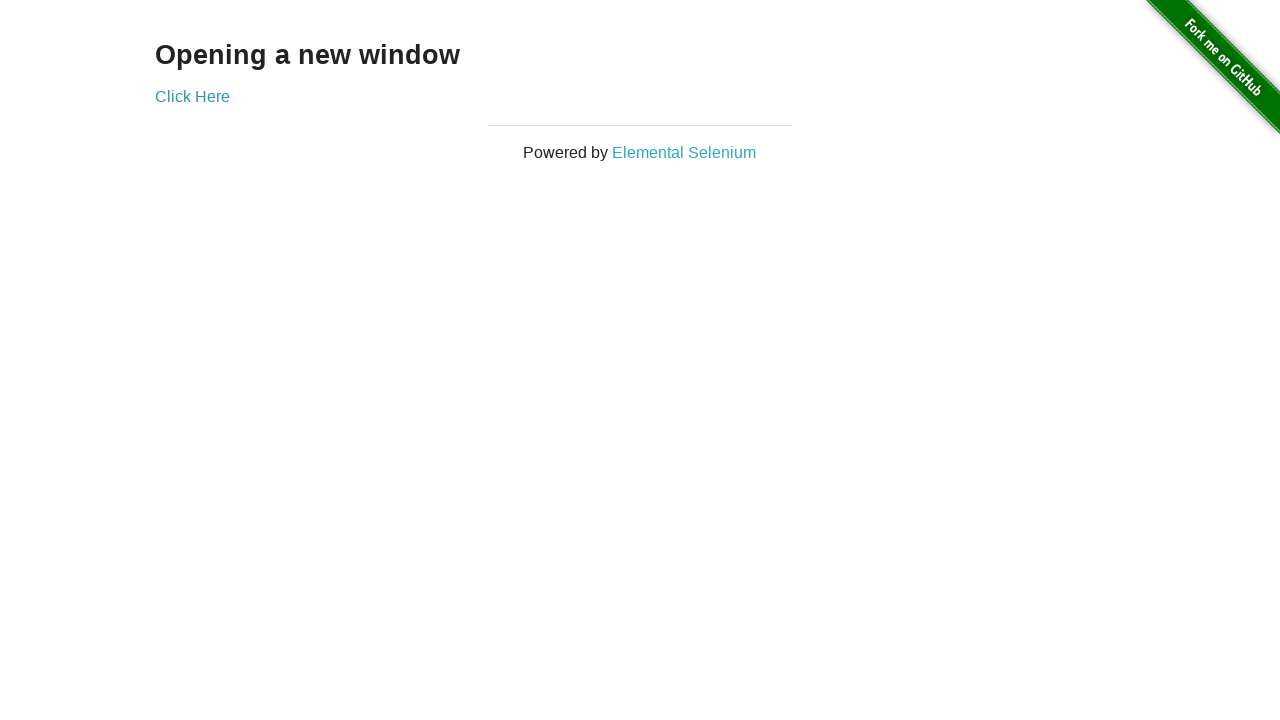

Selected first window
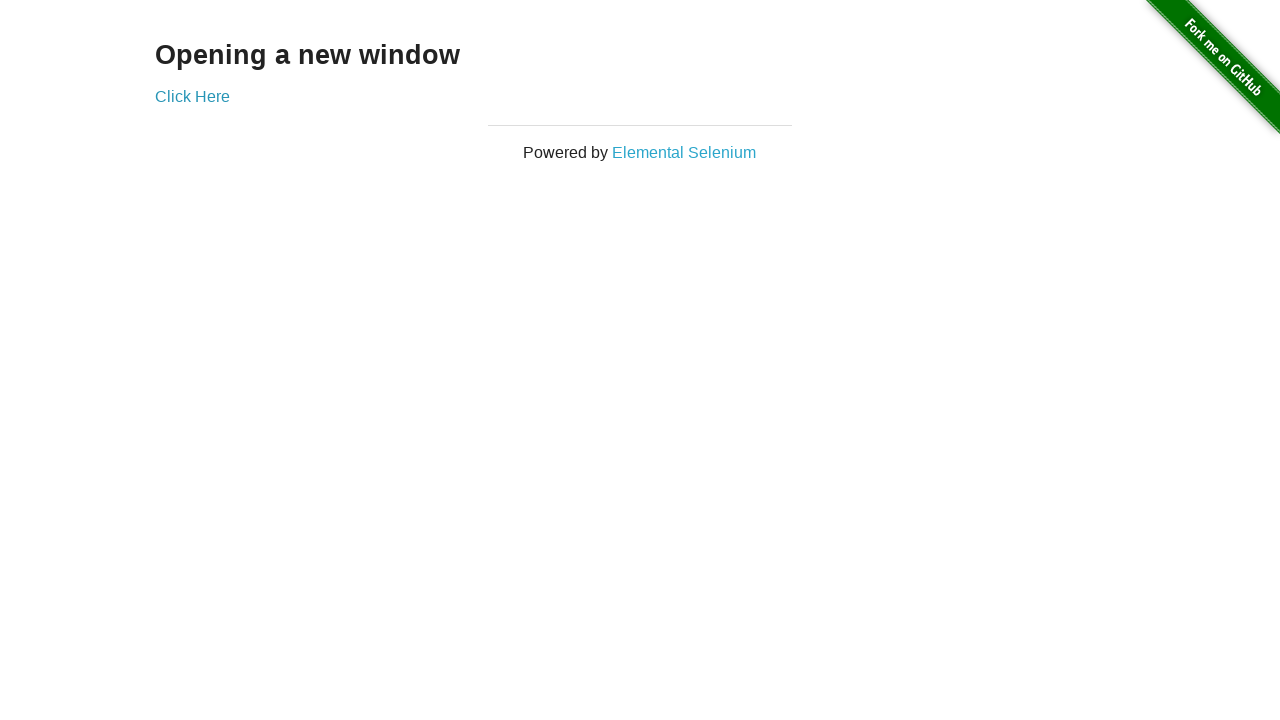

Verified first window title is not 'New Window'
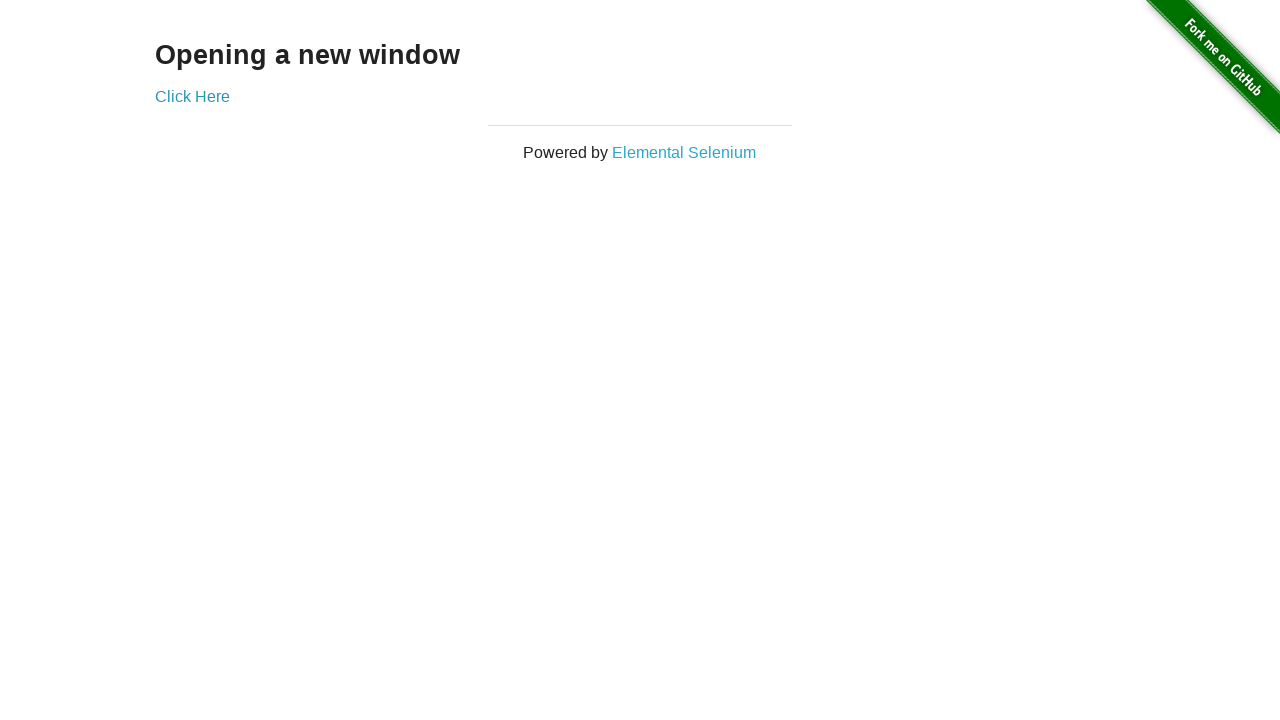

Selected new window (last page in context)
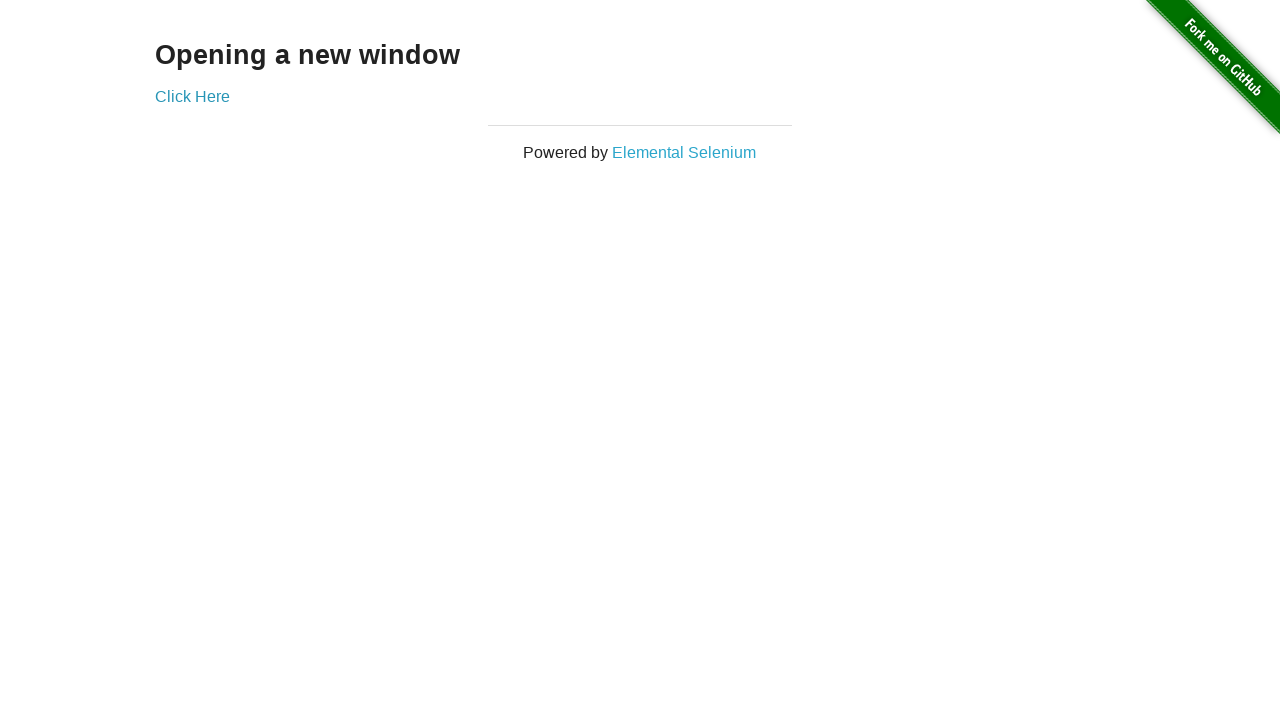

Brought new window to front
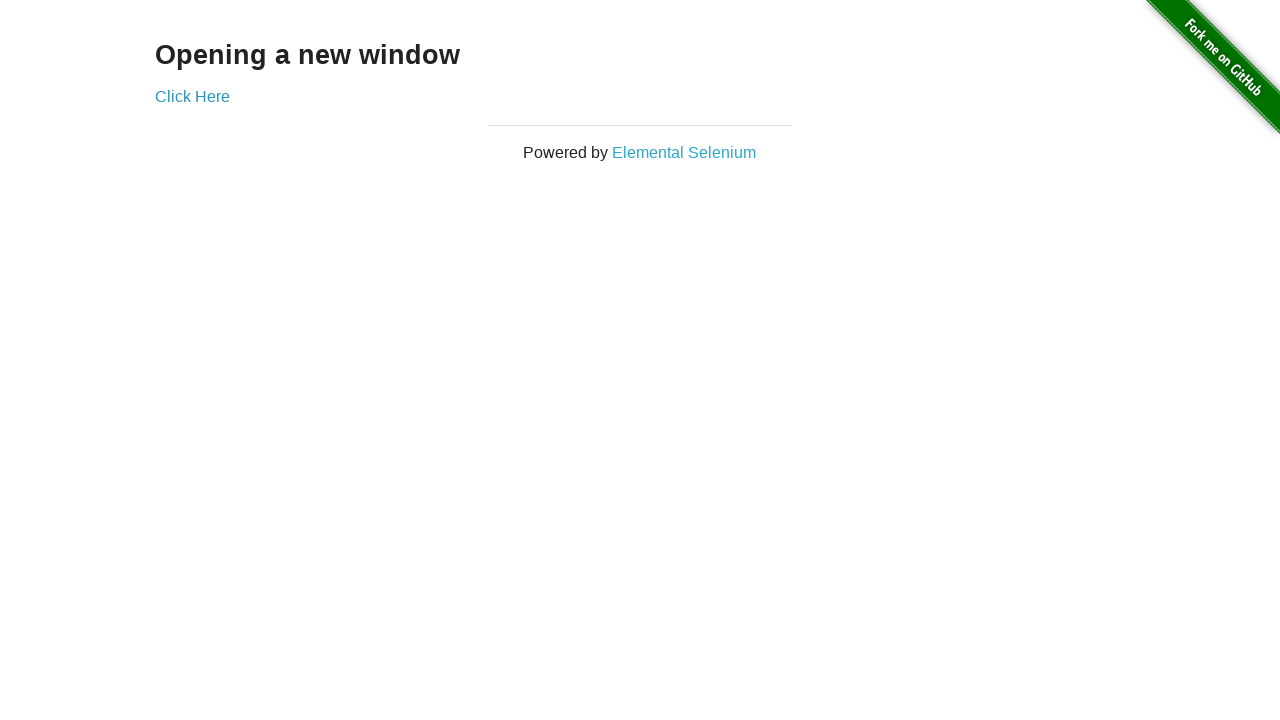

Waited for new window to load
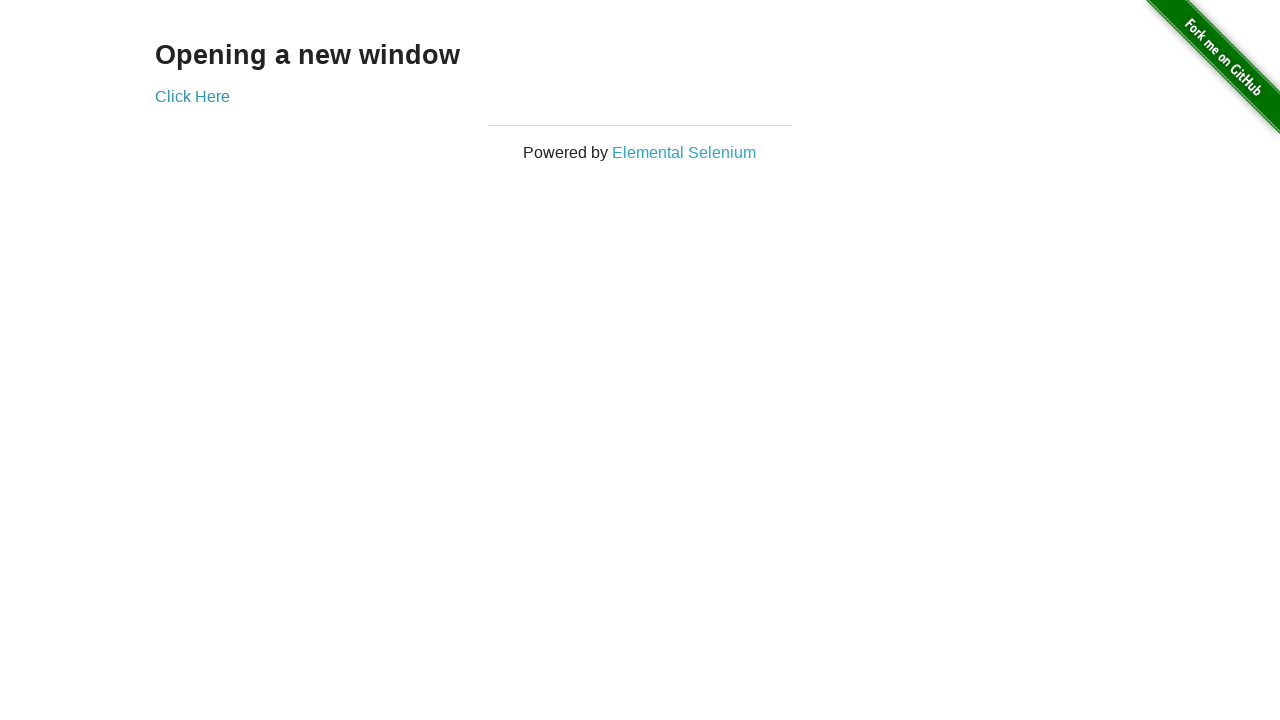

Verified new window title is 'New Window'
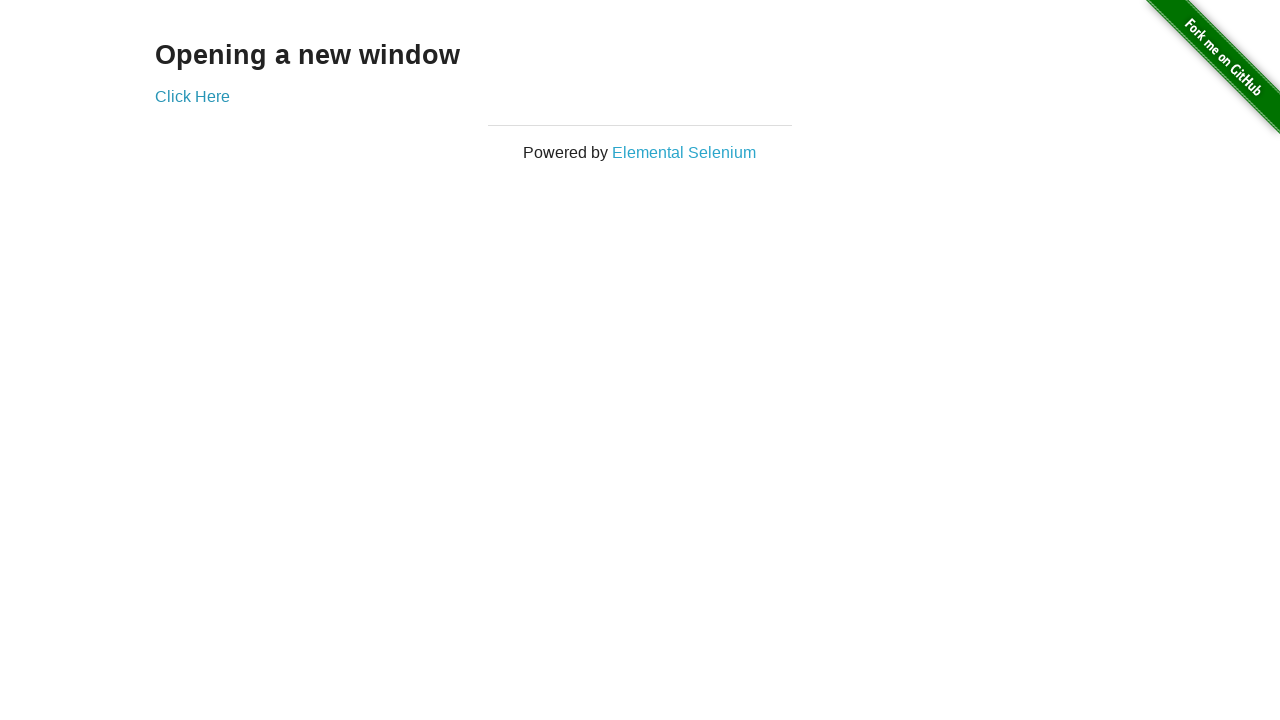

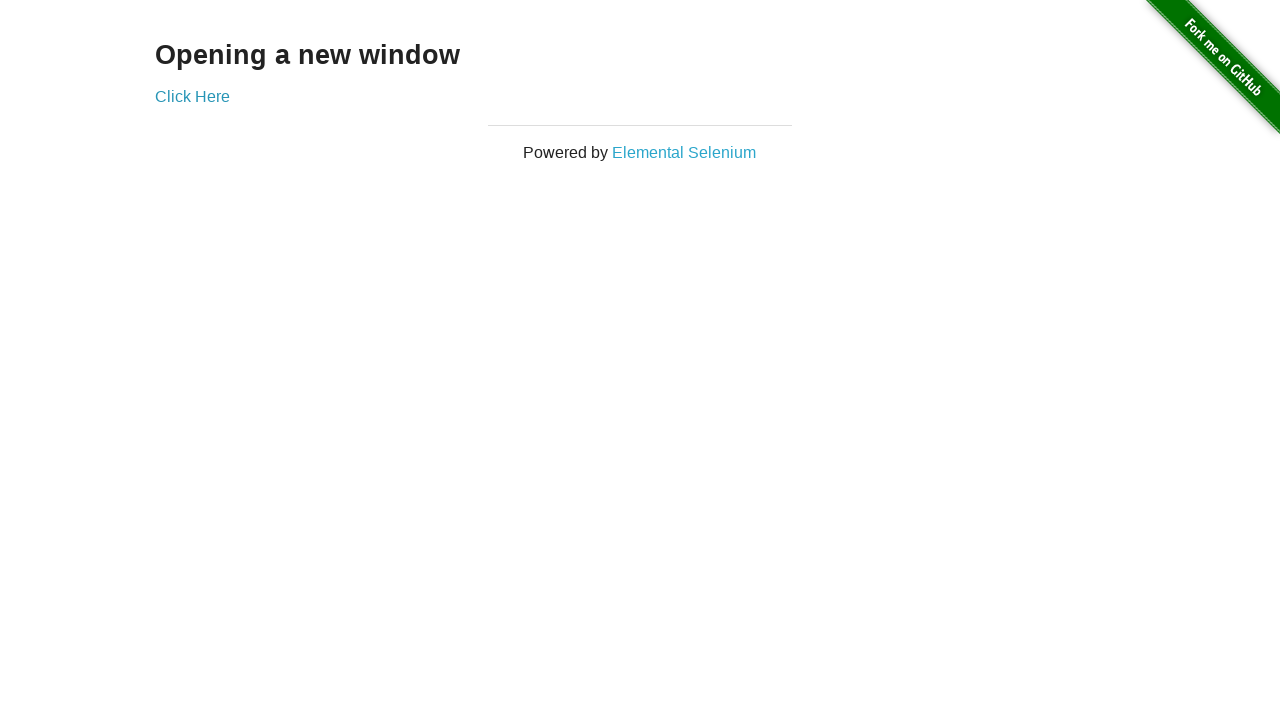